Tests checkbox handling by finding all checkboxes on a practice page, clicking checkboxes starting from index 3, then toggling all checkboxes by clicking each one.

Starting URL: https://testautomationpractice.blogspot.com/

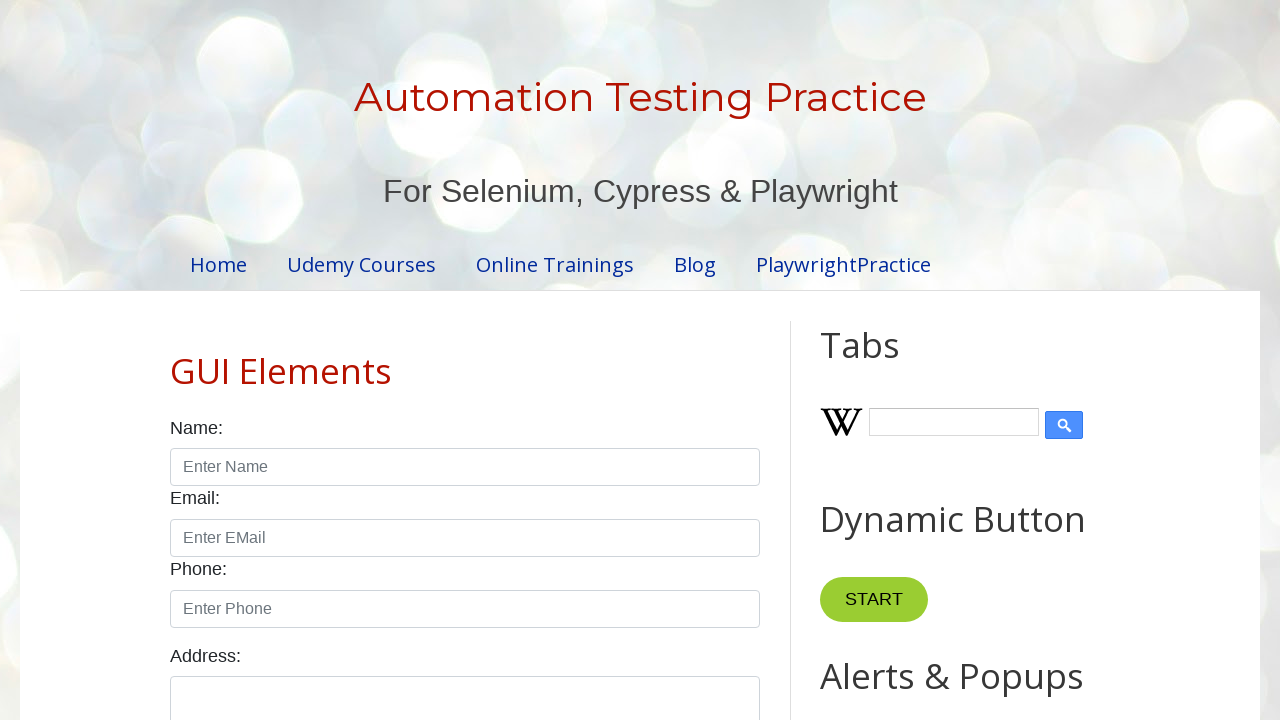

Waited for checkboxes to load on practice page
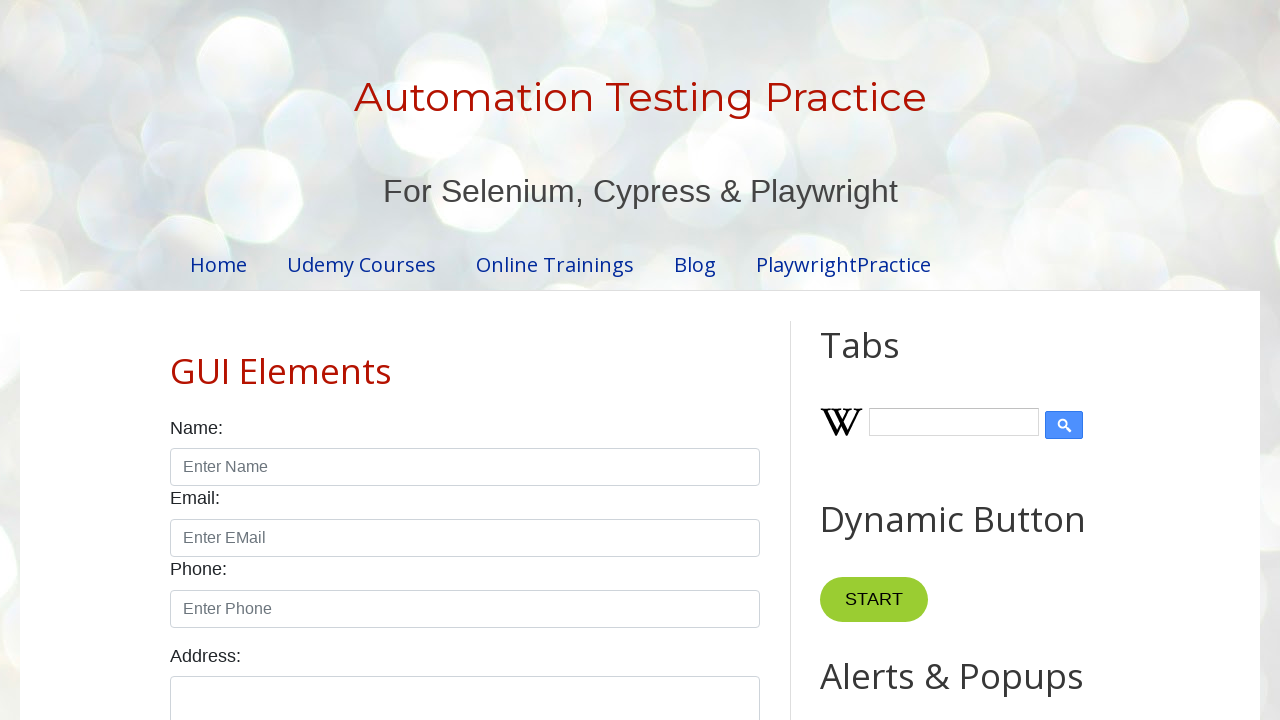

Located all checkboxes on the page
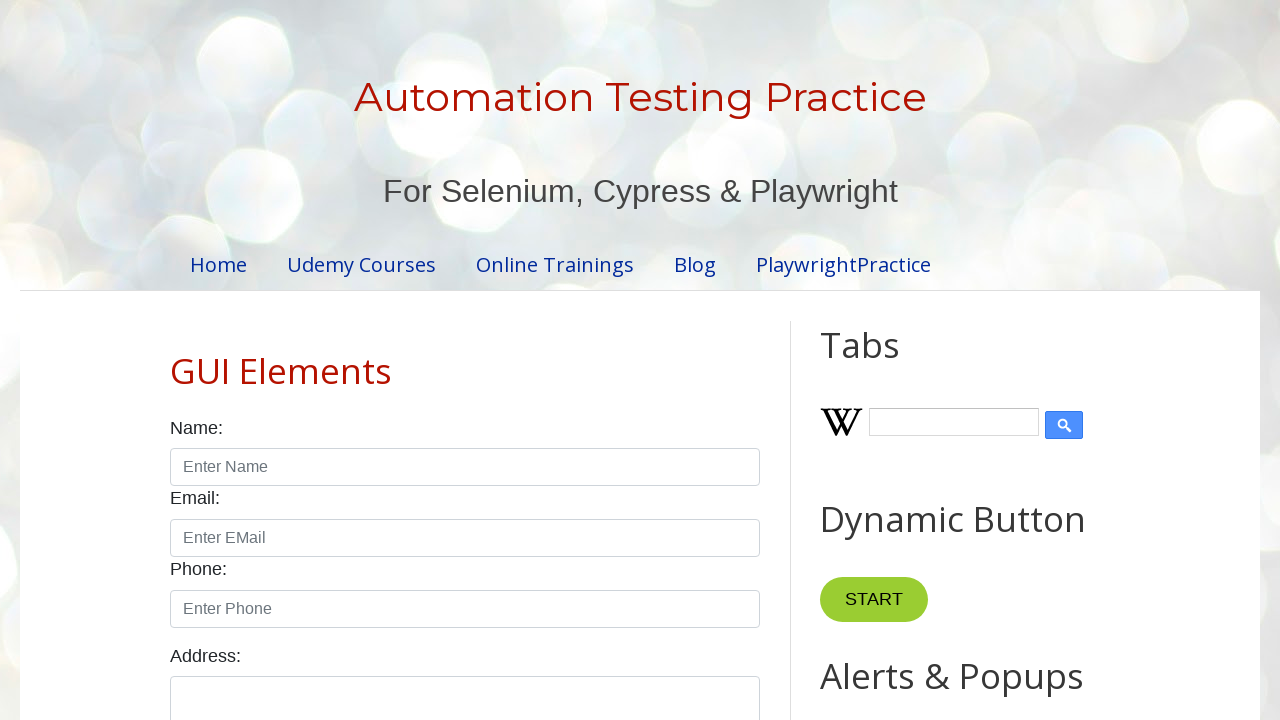

Found 7 checkboxes total
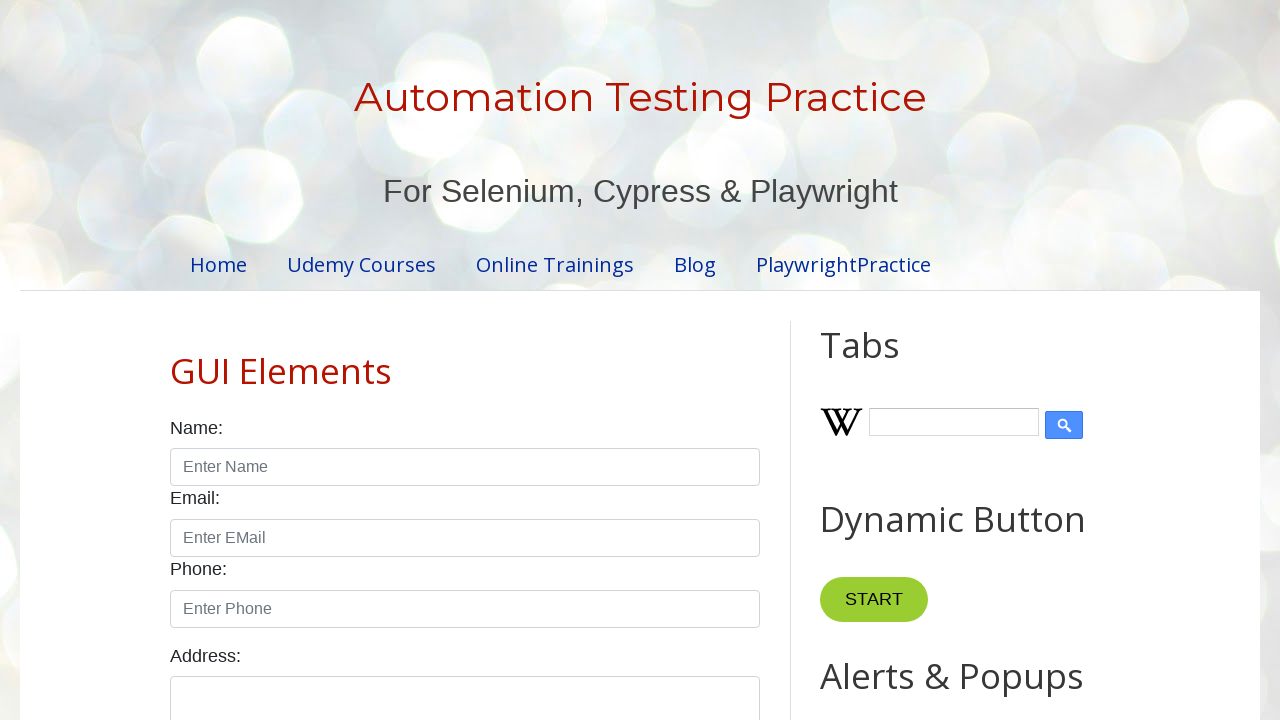

Clicked checkbox at index 3 at (474, 360) on input.form-check-input[type='checkbox'] >> nth=3
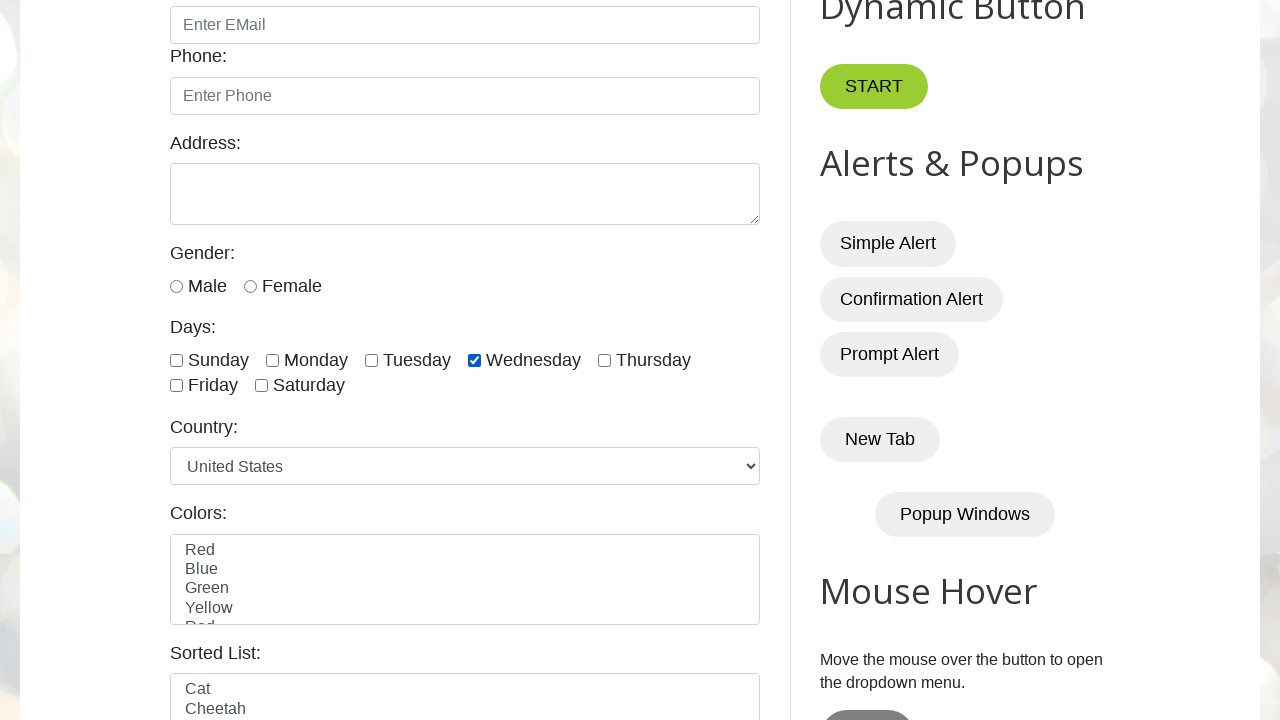

Clicked checkbox at index 4 at (604, 360) on input.form-check-input[type='checkbox'] >> nth=4
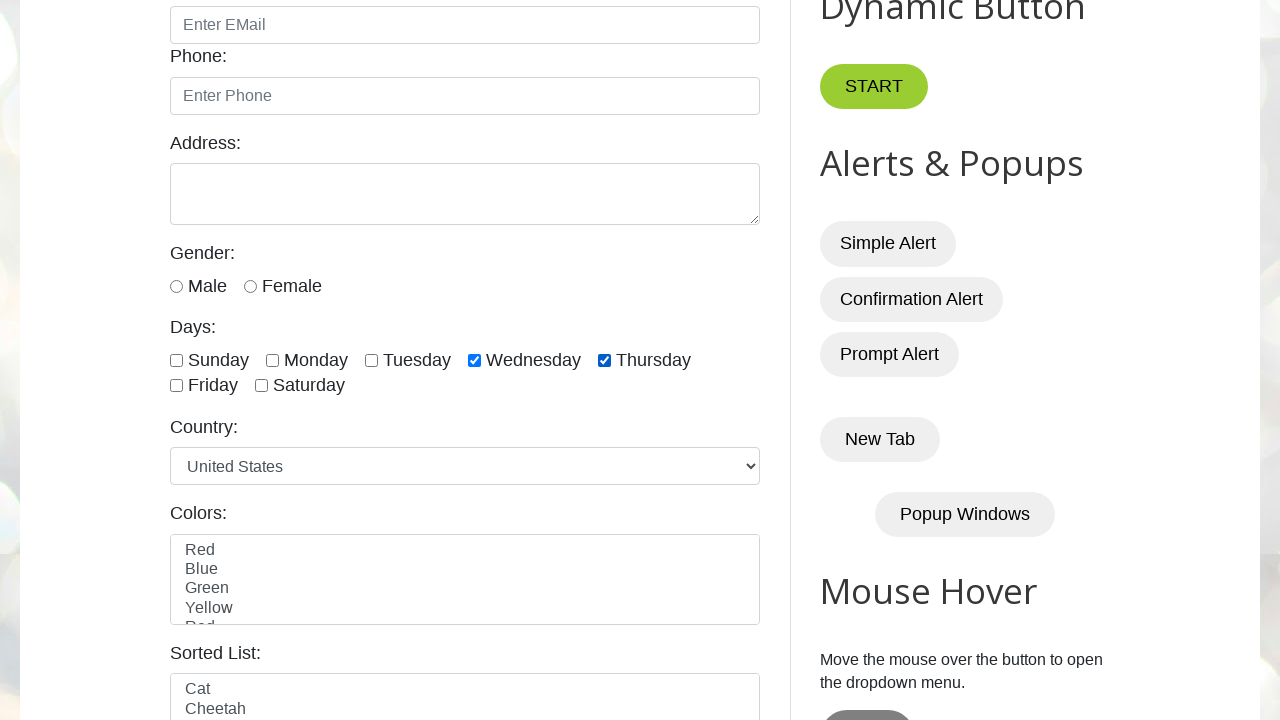

Clicked checkbox at index 5 at (176, 386) on input.form-check-input[type='checkbox'] >> nth=5
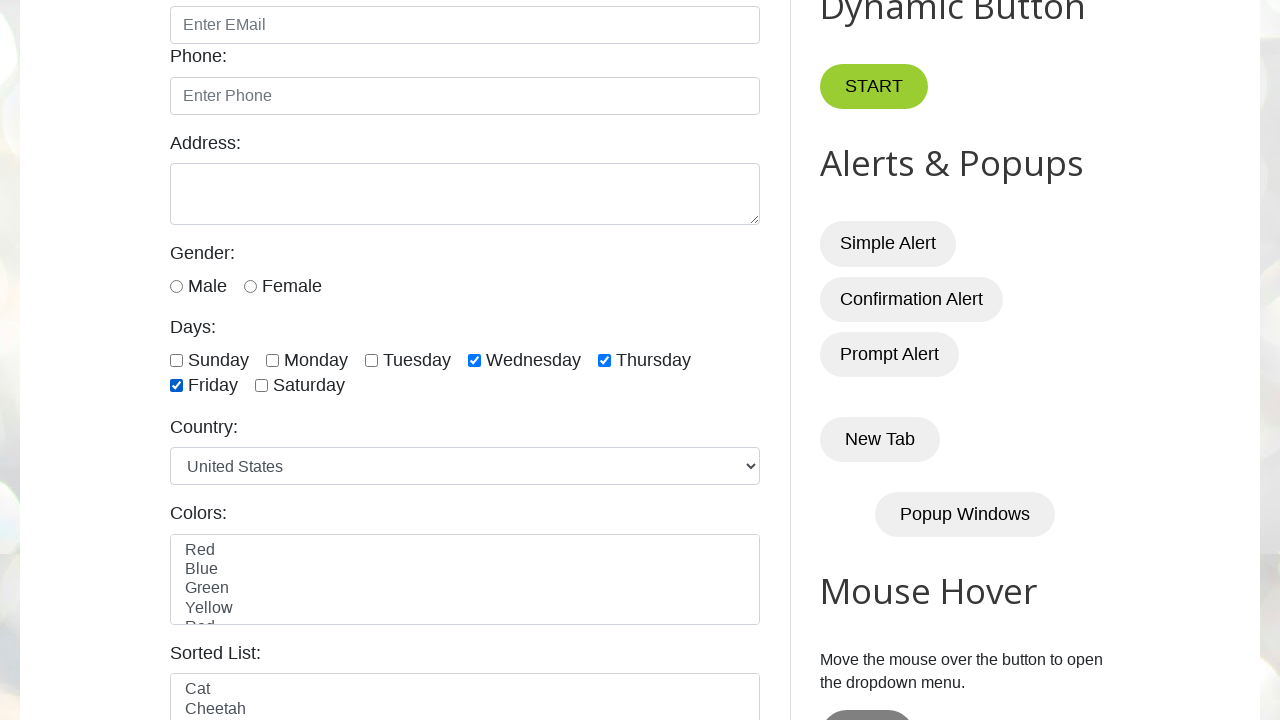

Clicked checkbox at index 6 at (262, 386) on input.form-check-input[type='checkbox'] >> nth=6
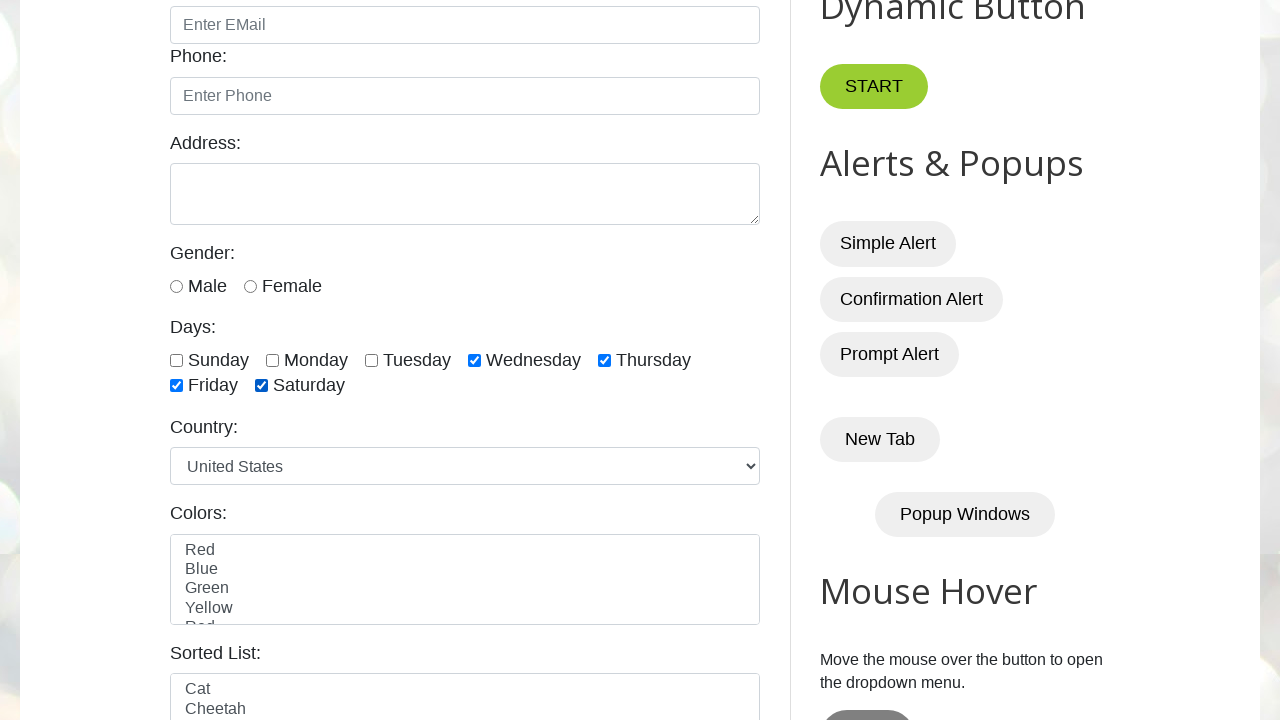

Waited 2 seconds to observe checkbox changes
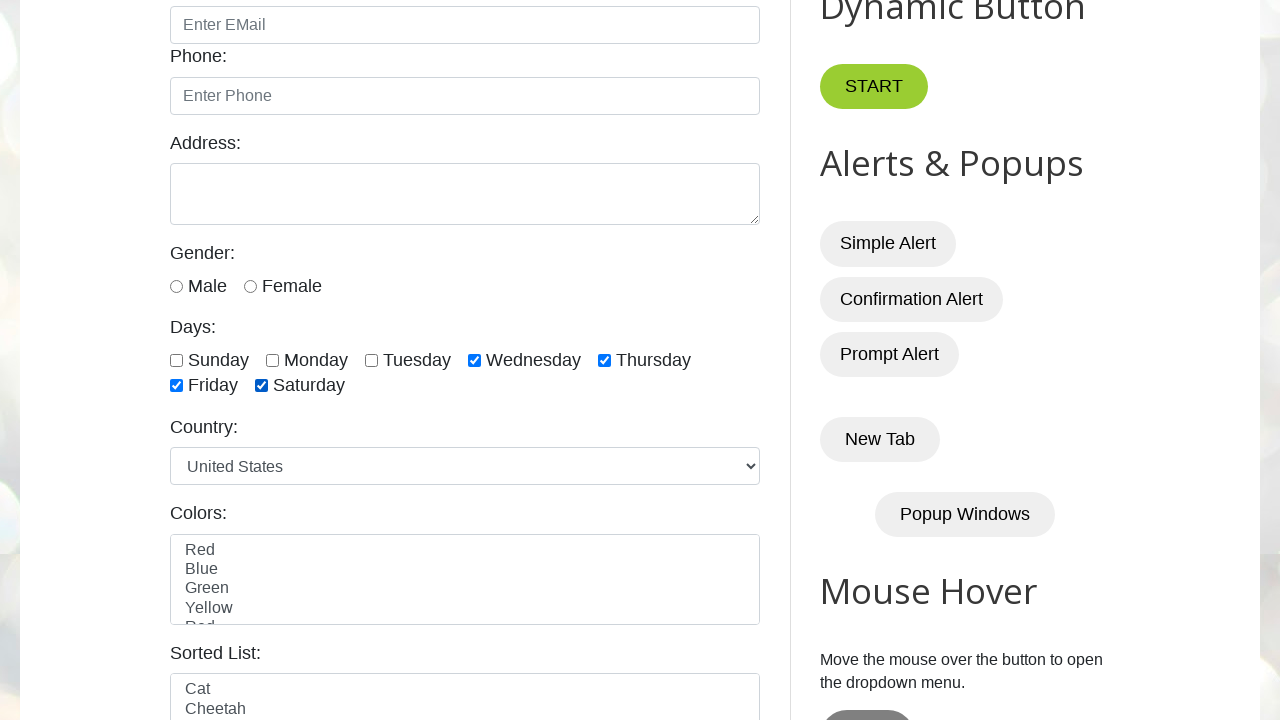

Toggled checkbox at index 0 at (176, 360) on input.form-check-input[type='checkbox'] >> nth=0
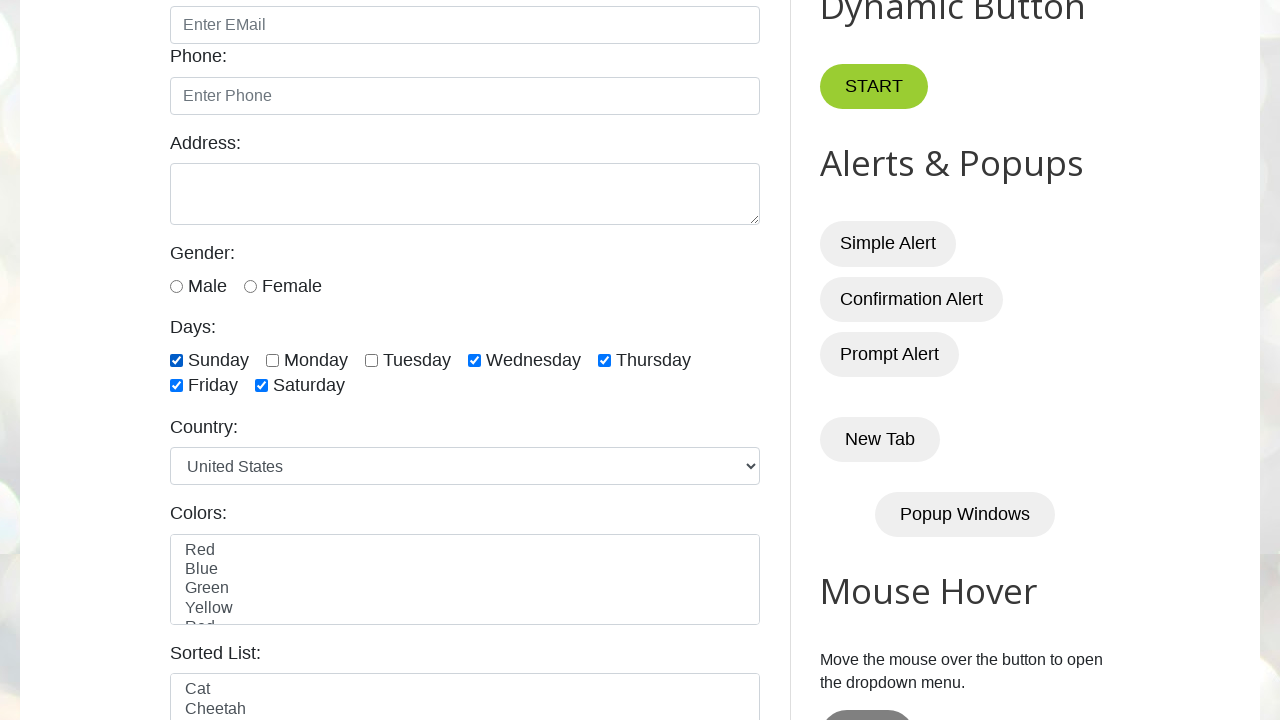

Toggled checkbox at index 1 at (272, 360) on input.form-check-input[type='checkbox'] >> nth=1
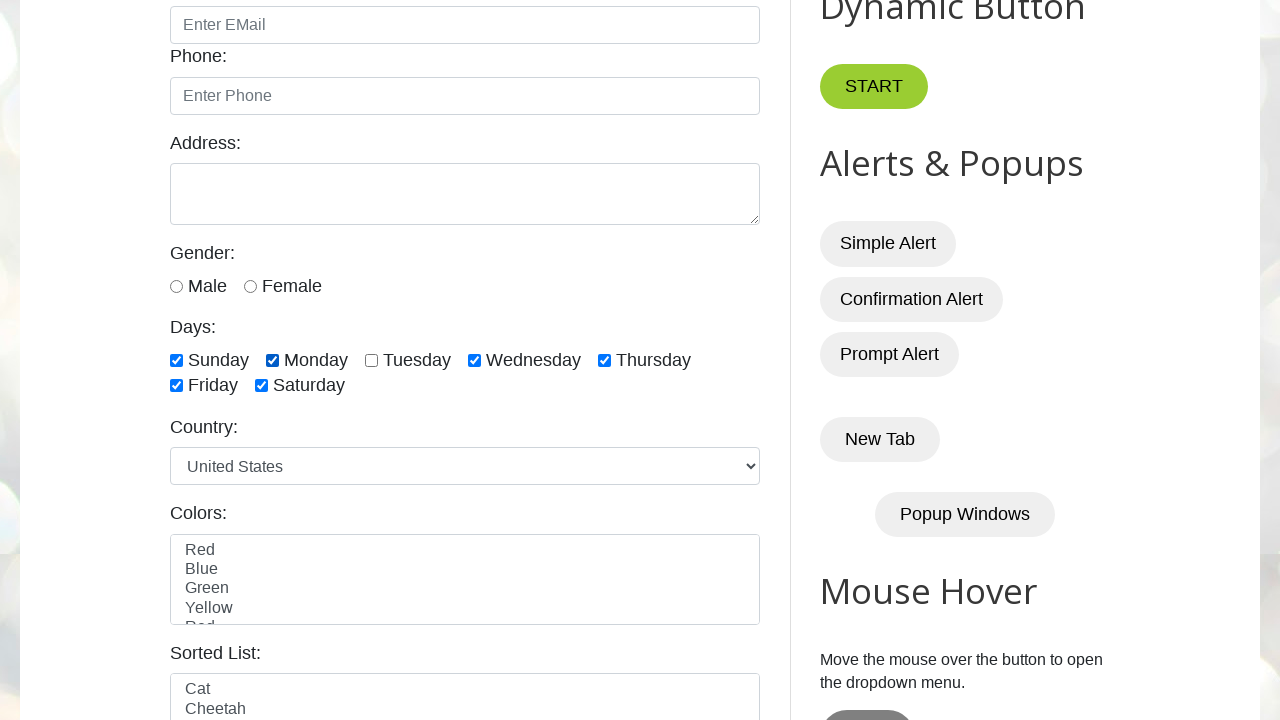

Toggled checkbox at index 2 at (372, 360) on input.form-check-input[type='checkbox'] >> nth=2
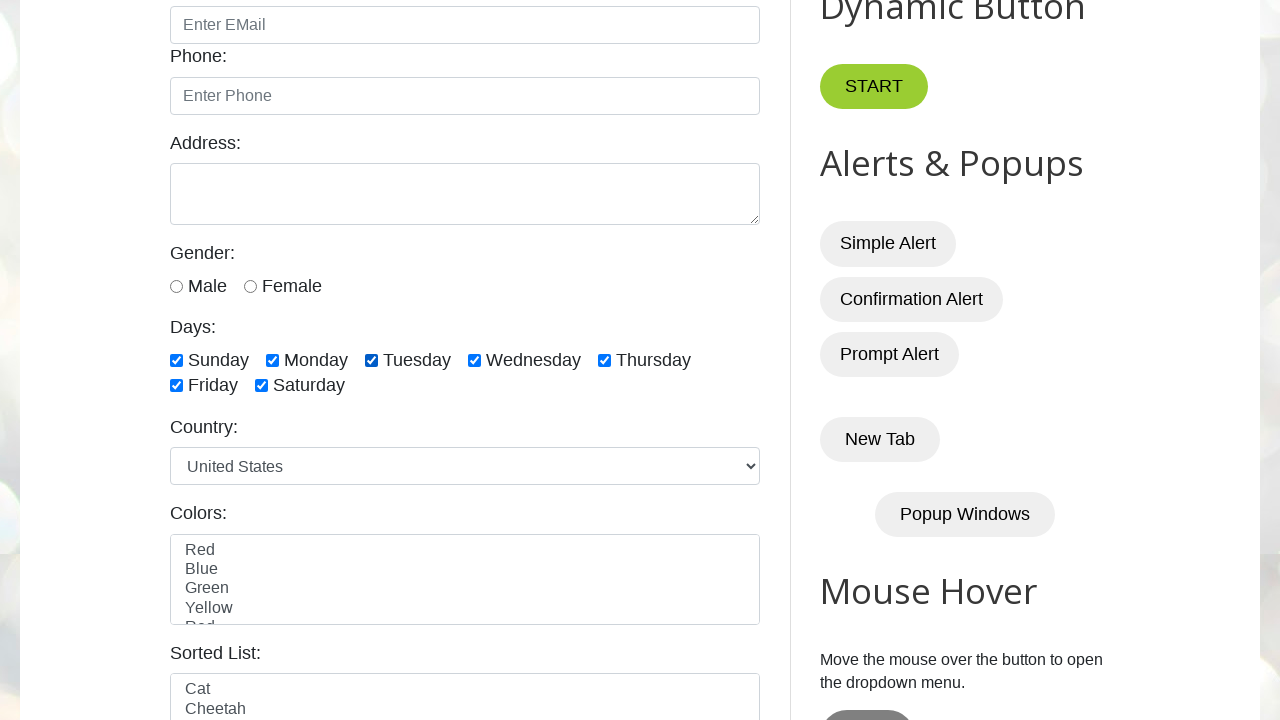

Toggled checkbox at index 3 at (474, 360) on input.form-check-input[type='checkbox'] >> nth=3
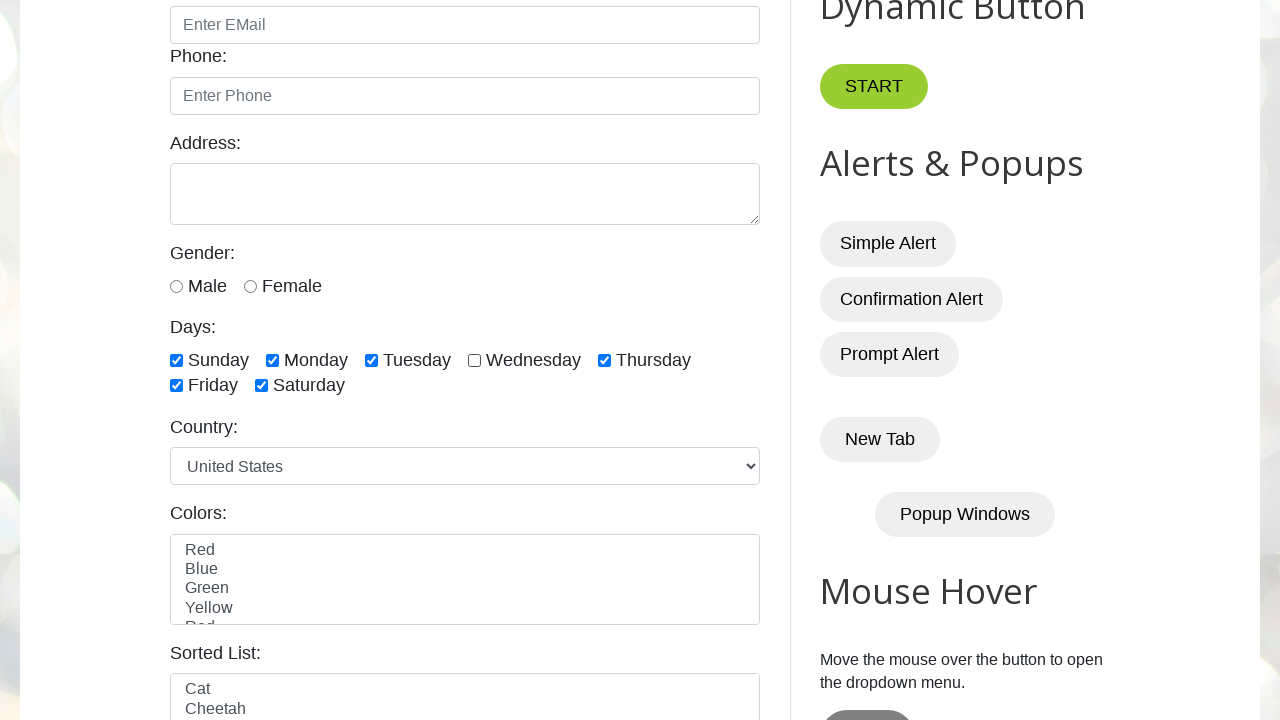

Toggled checkbox at index 4 at (604, 360) on input.form-check-input[type='checkbox'] >> nth=4
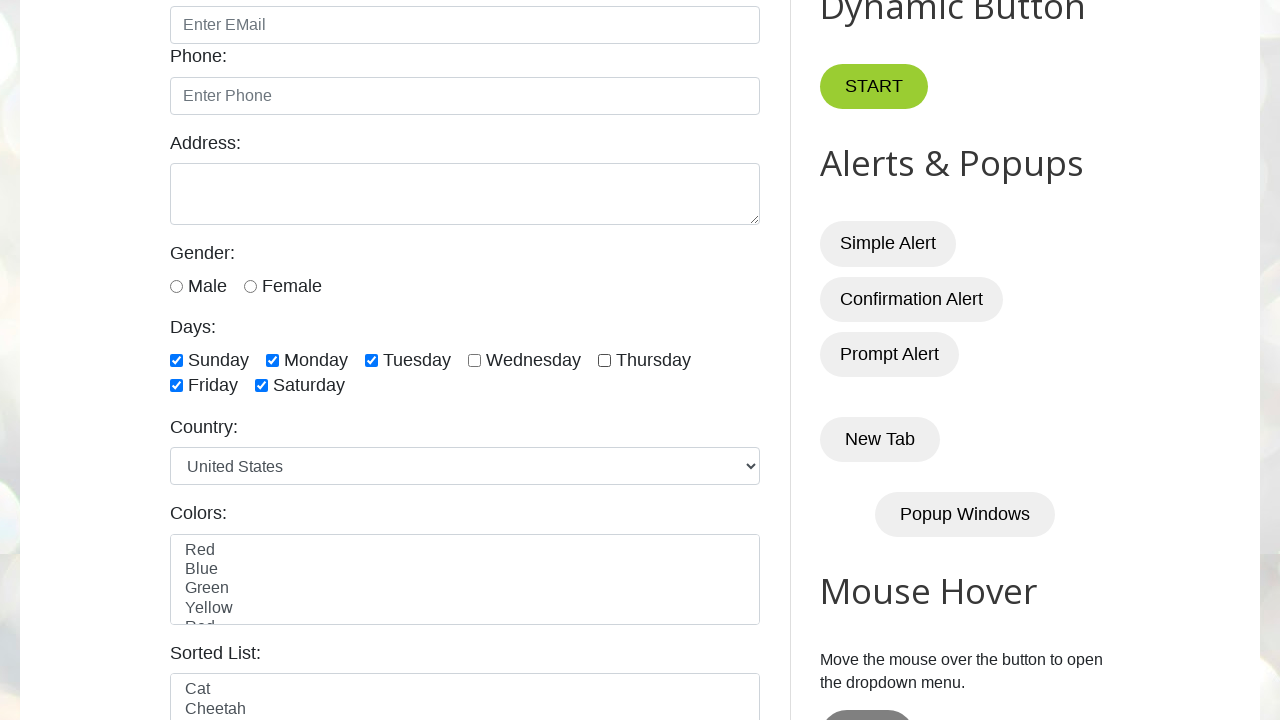

Toggled checkbox at index 5 at (176, 386) on input.form-check-input[type='checkbox'] >> nth=5
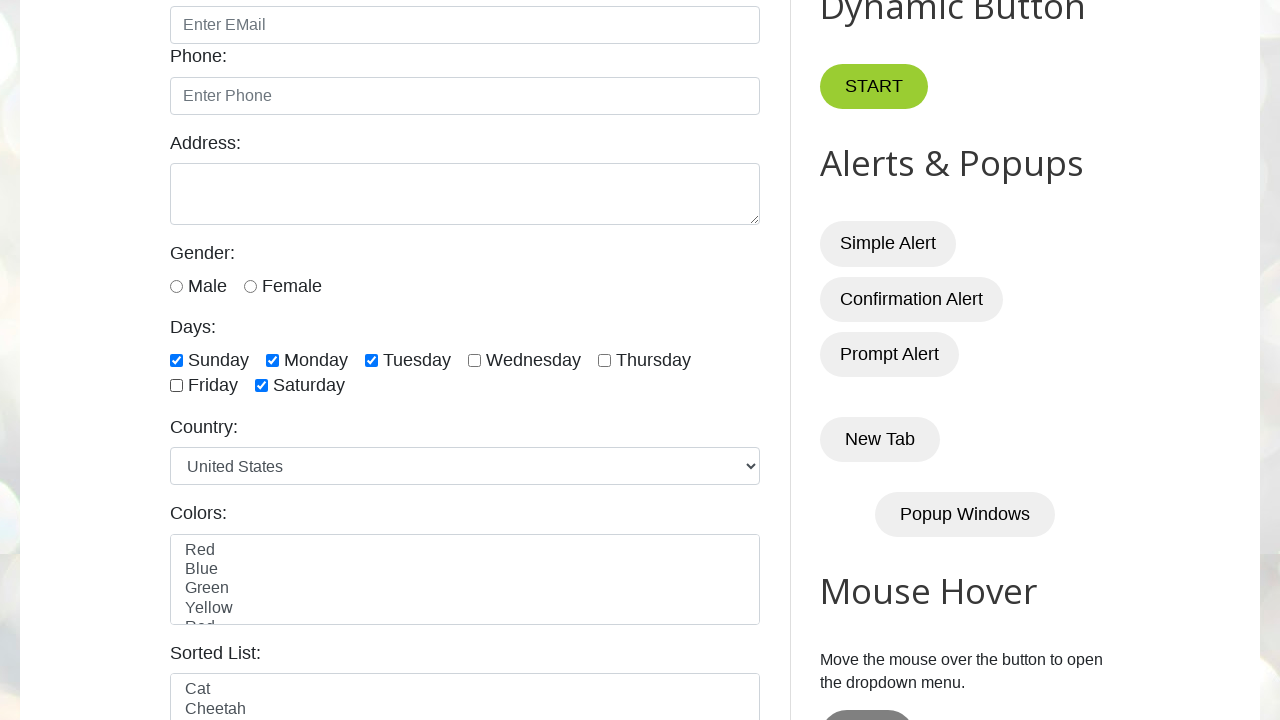

Toggled checkbox at index 6 at (262, 386) on input.form-check-input[type='checkbox'] >> nth=6
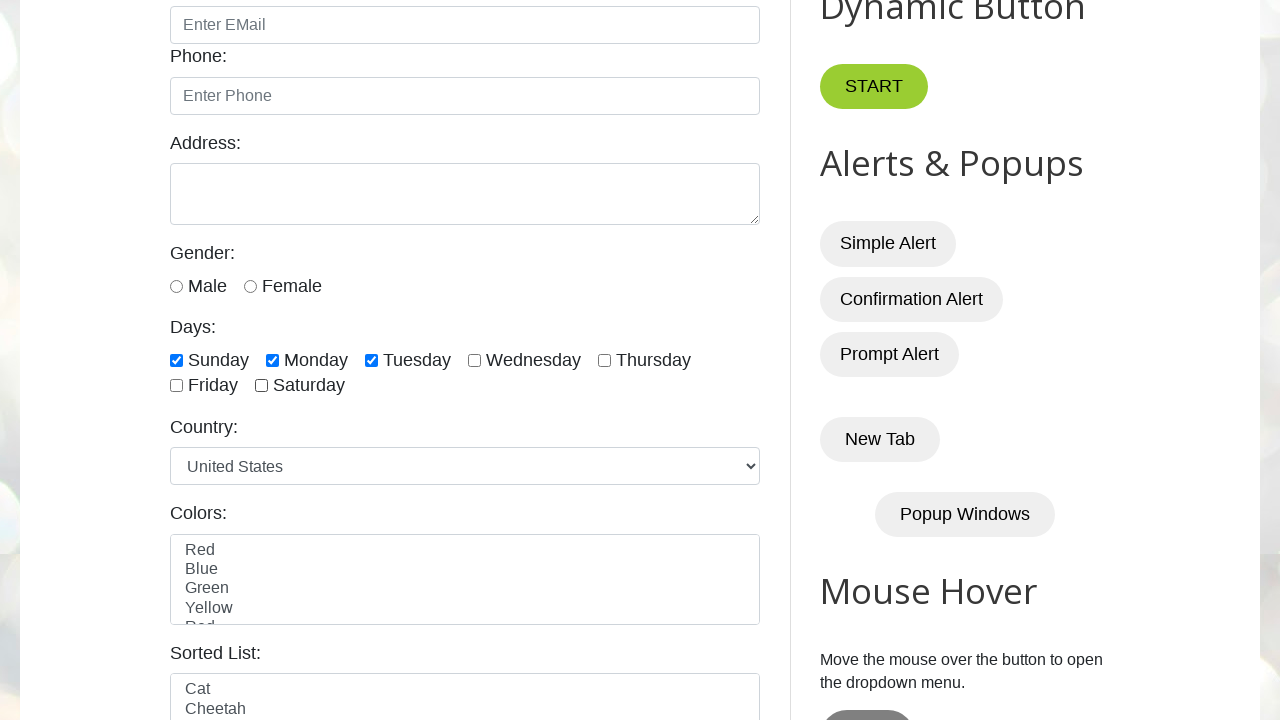

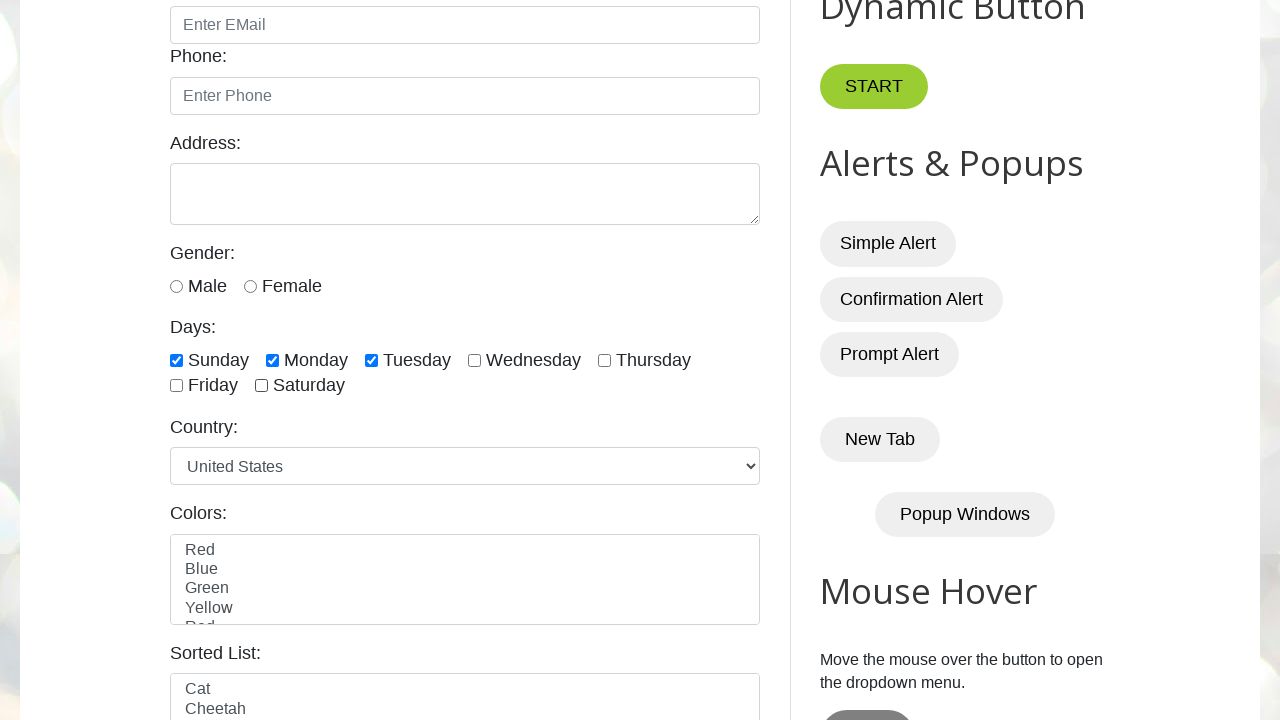